Tests gender validation by submitting a form without selecting a gender option and verifying the confirmation modal does not appear

Starting URL: https://demoqa.com/automation-practice-form

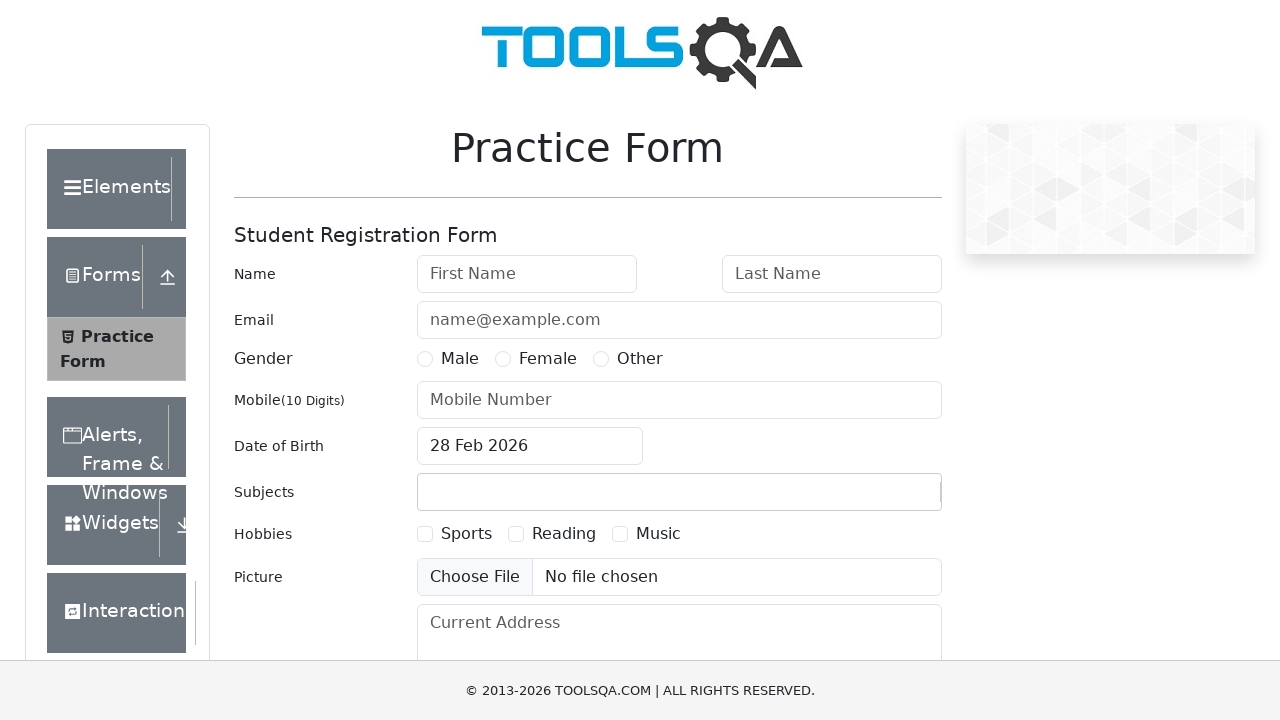

Filled first name field with 'Ivan' on #firstName
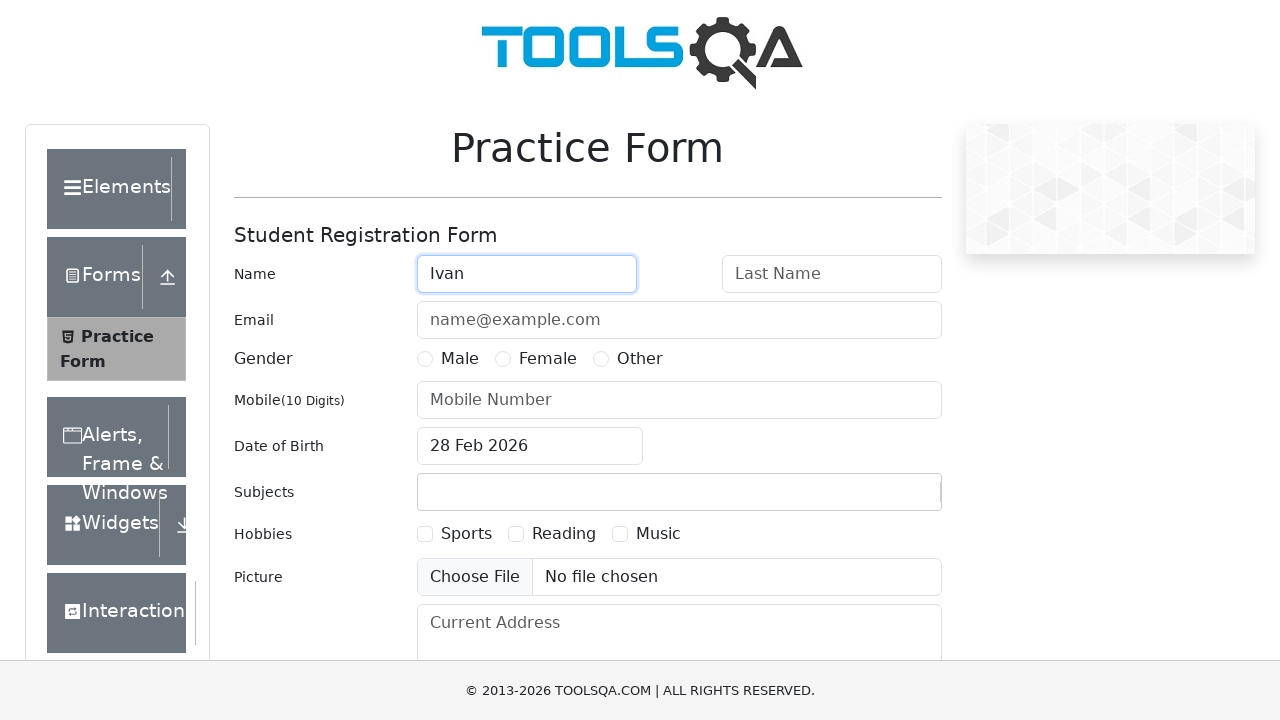

Filled last name field with 'Minaev' on #lastName
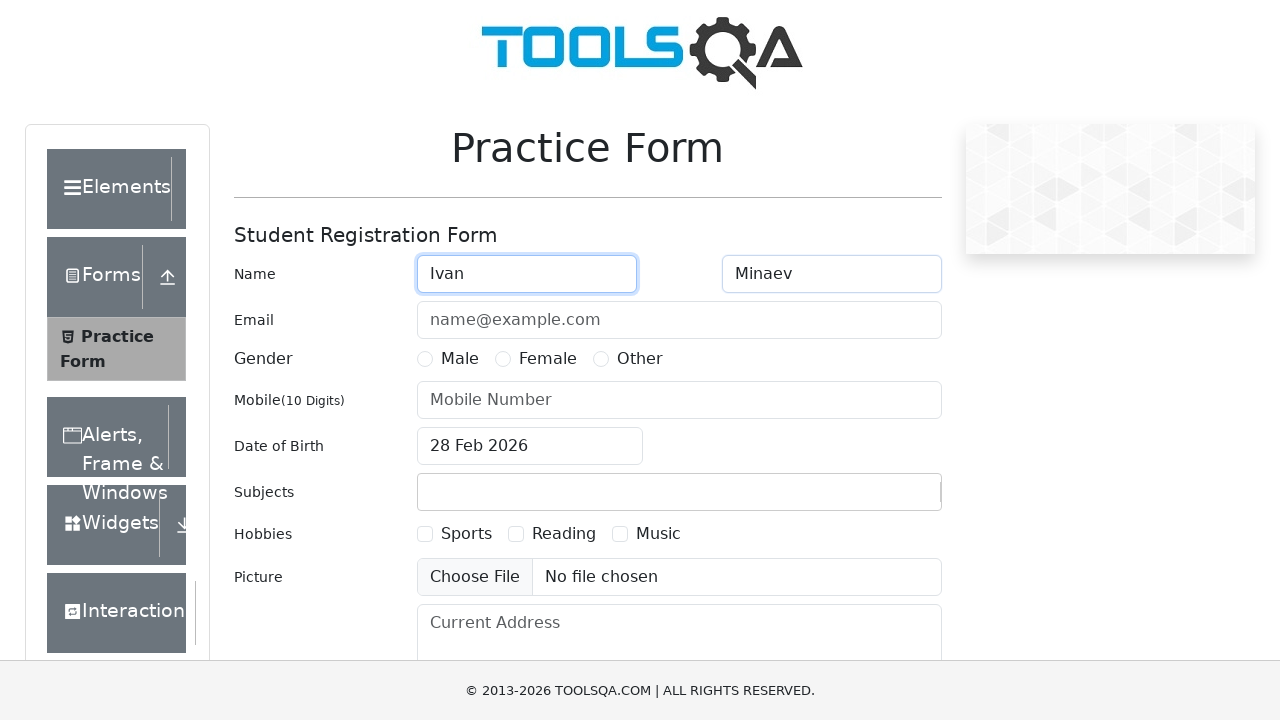

Filled email field with 'test@test.ru' on #userEmail
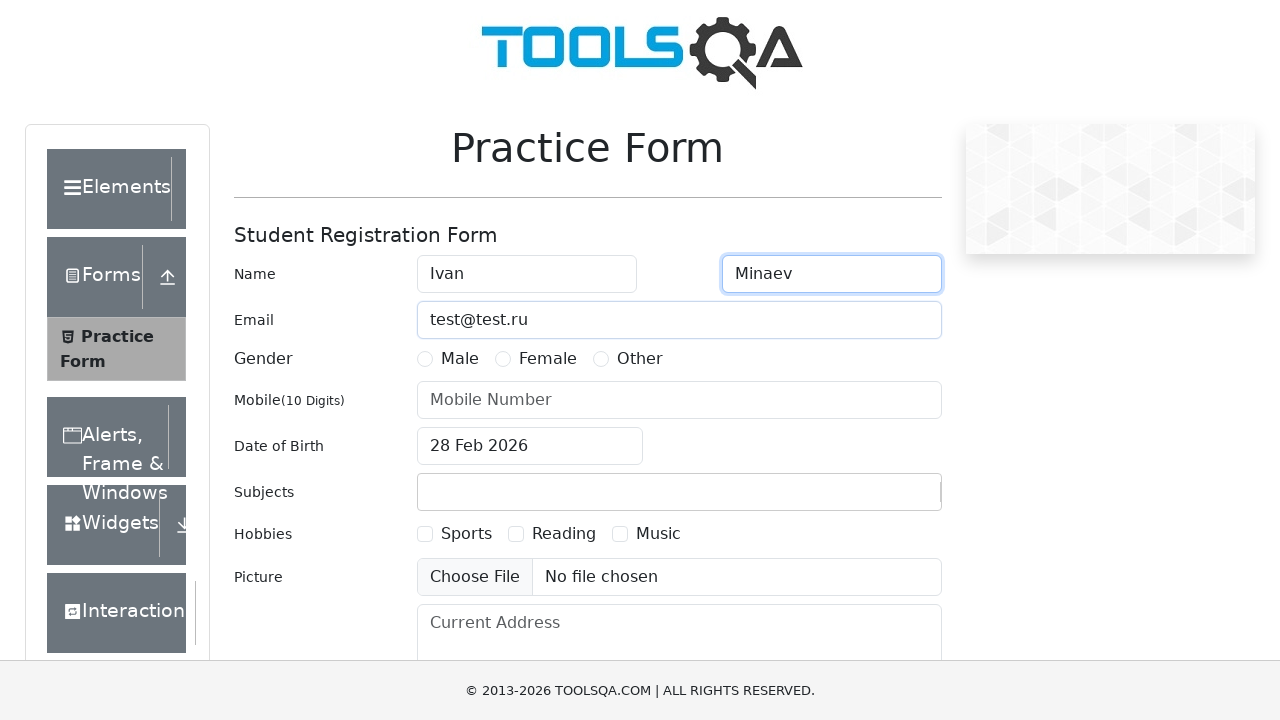

Filled mobile number field with '1234567890' on #userNumber
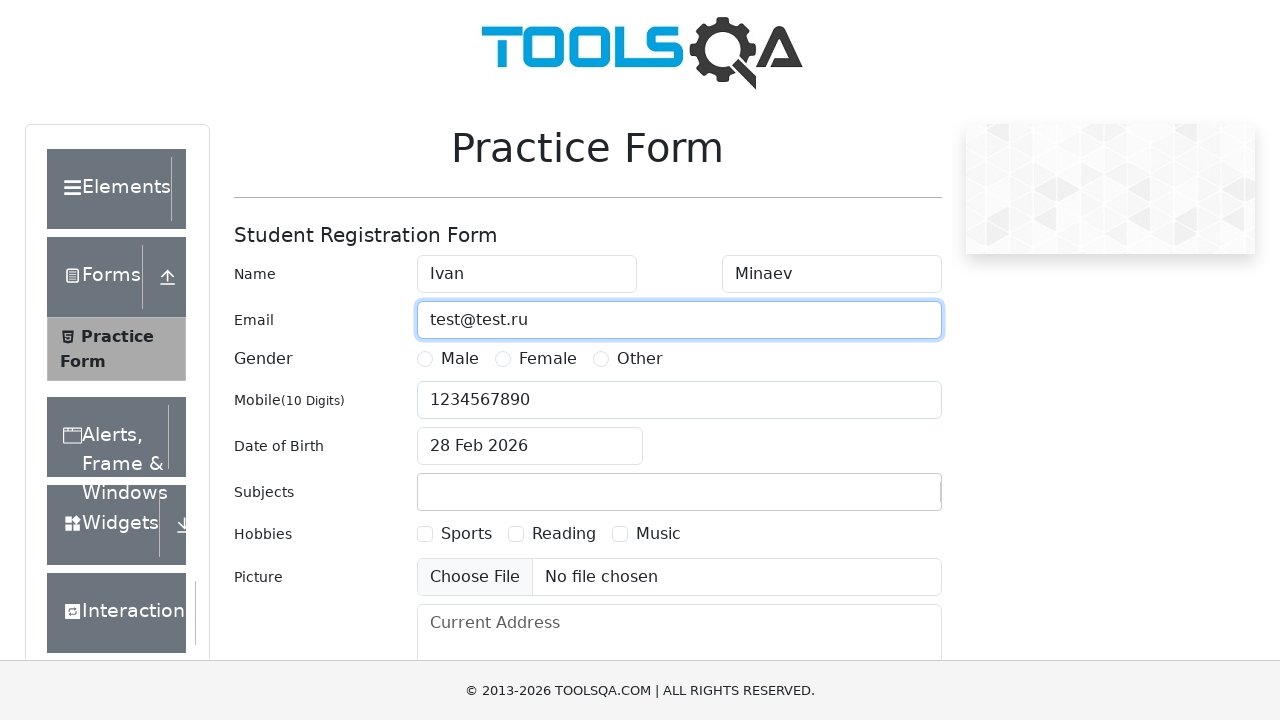

Clicked date of birth input to open date picker at (530, 446) on #dateOfBirthInput
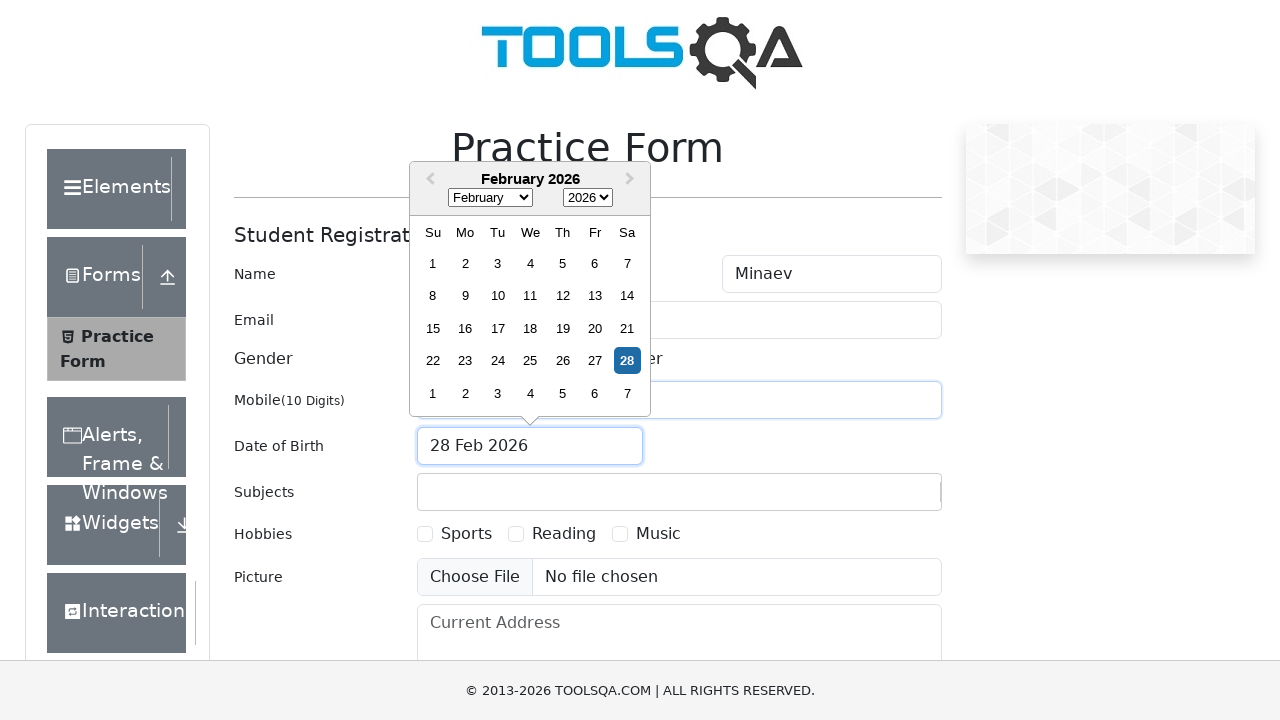

Selected January from month dropdown on .react-datepicker__month-select
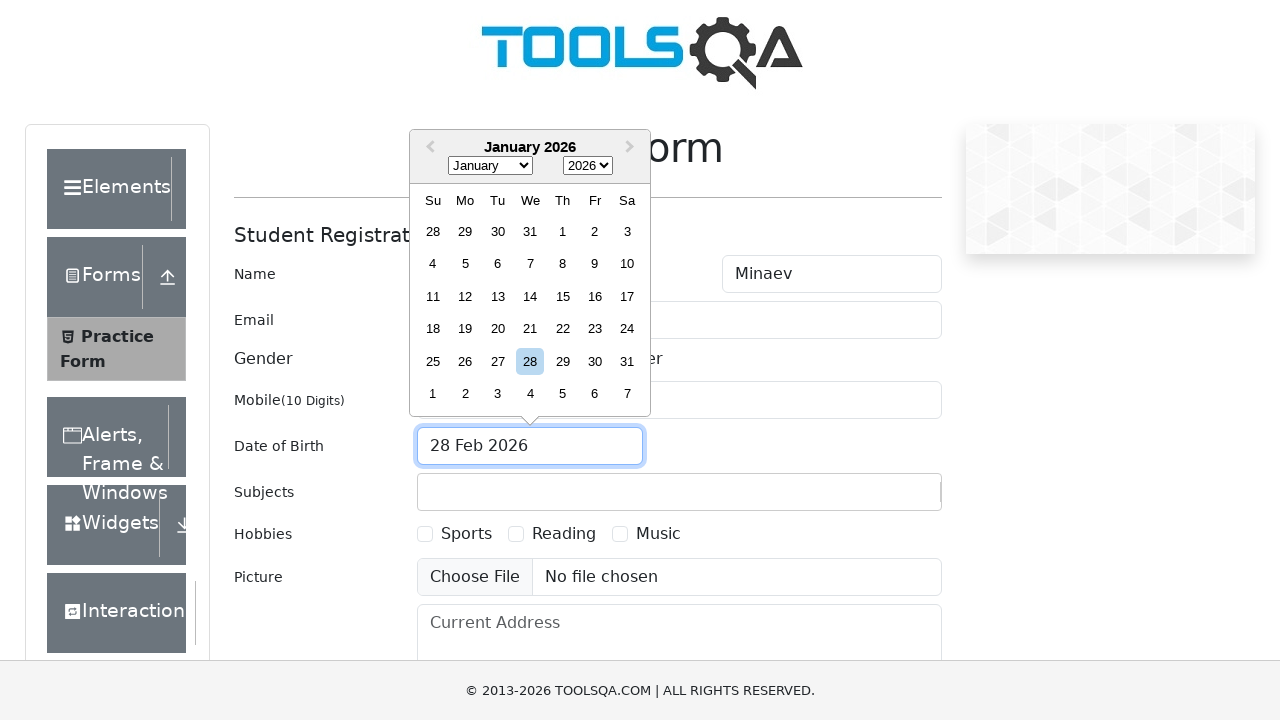

Selected 2000 from year dropdown on .react-datepicker__year-select
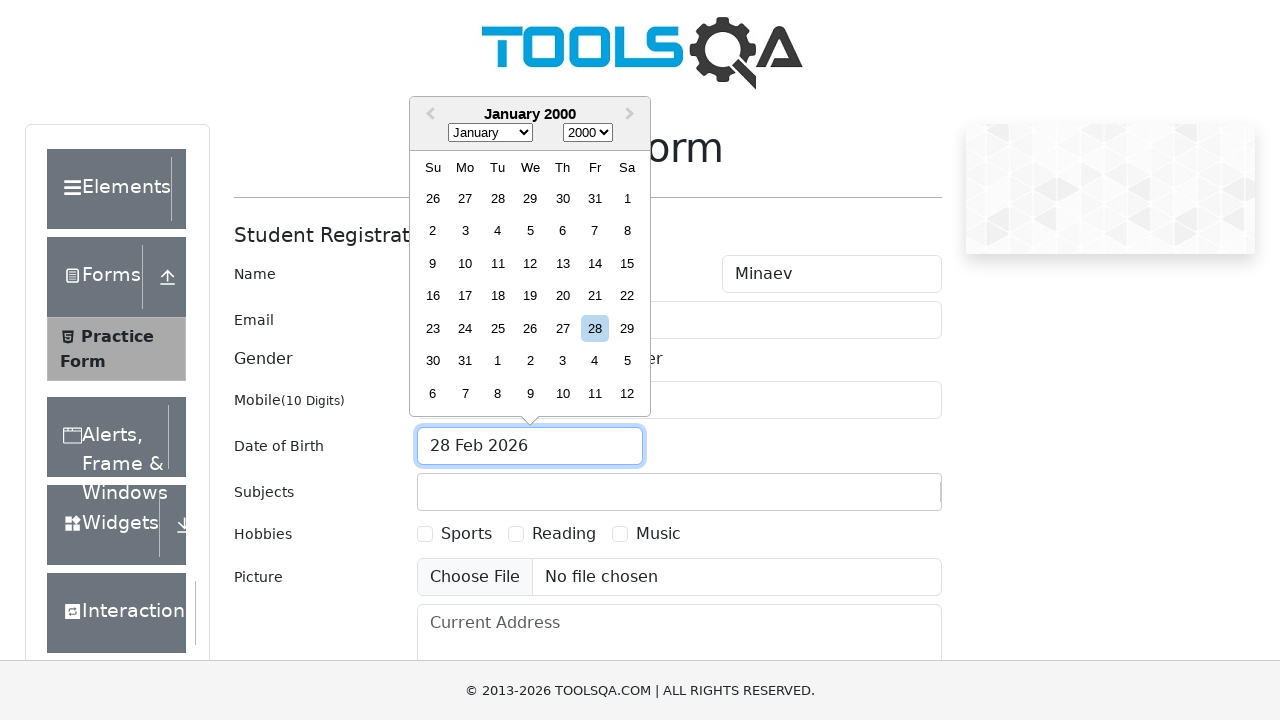

Selected day 12 from date picker at (530, 263) on .react-datepicker__day.react-datepicker__day--012
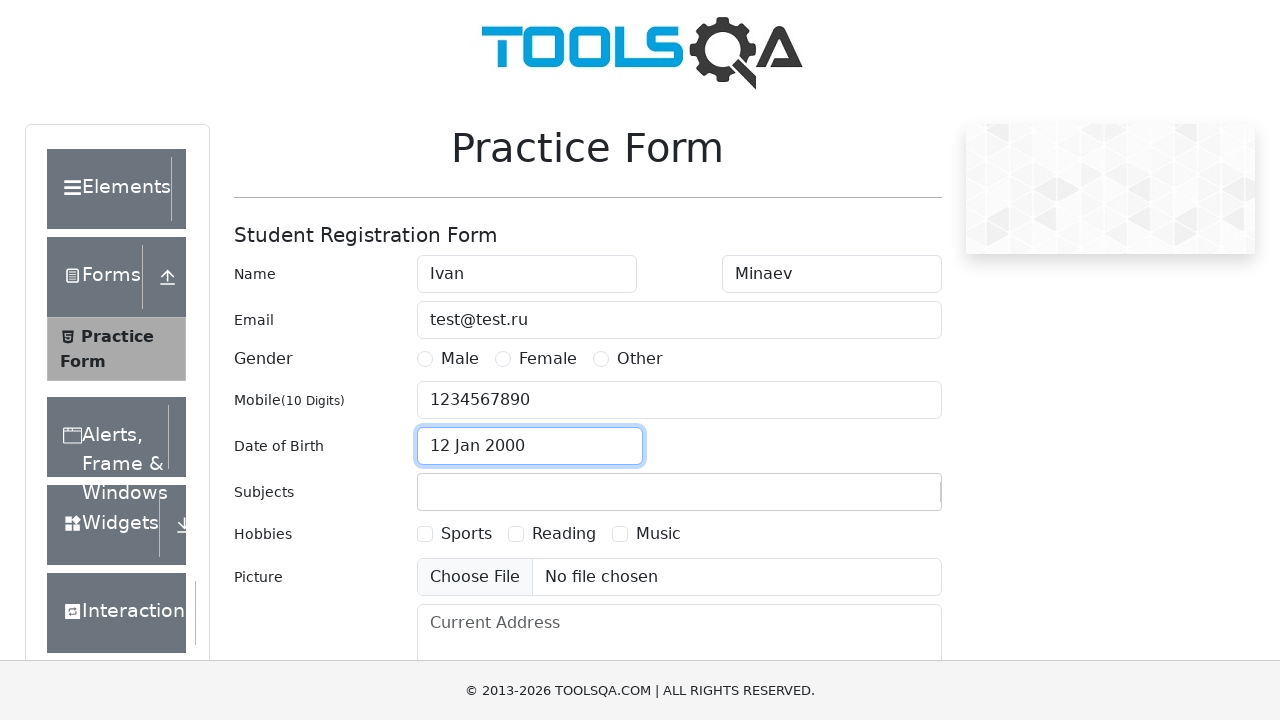

Filled subjects input with 'Physics' on #subjectsInput
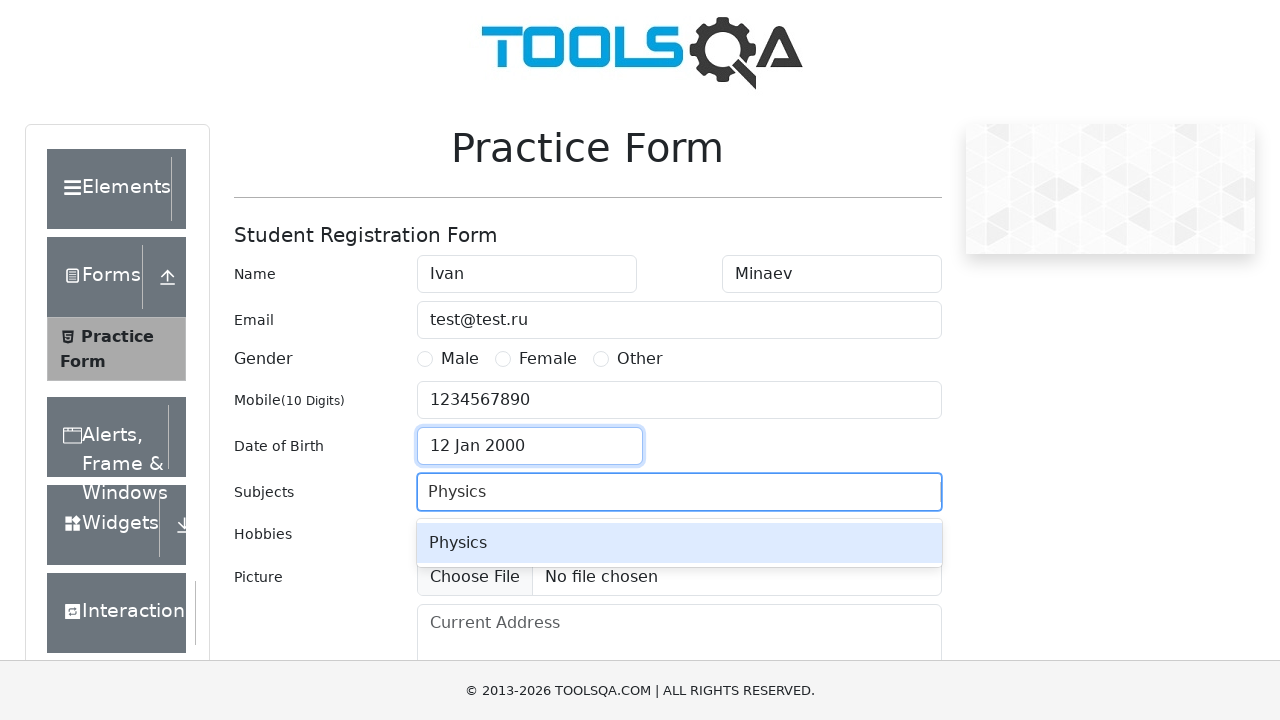

Pressed Enter to confirm Physics subject on #subjectsInput
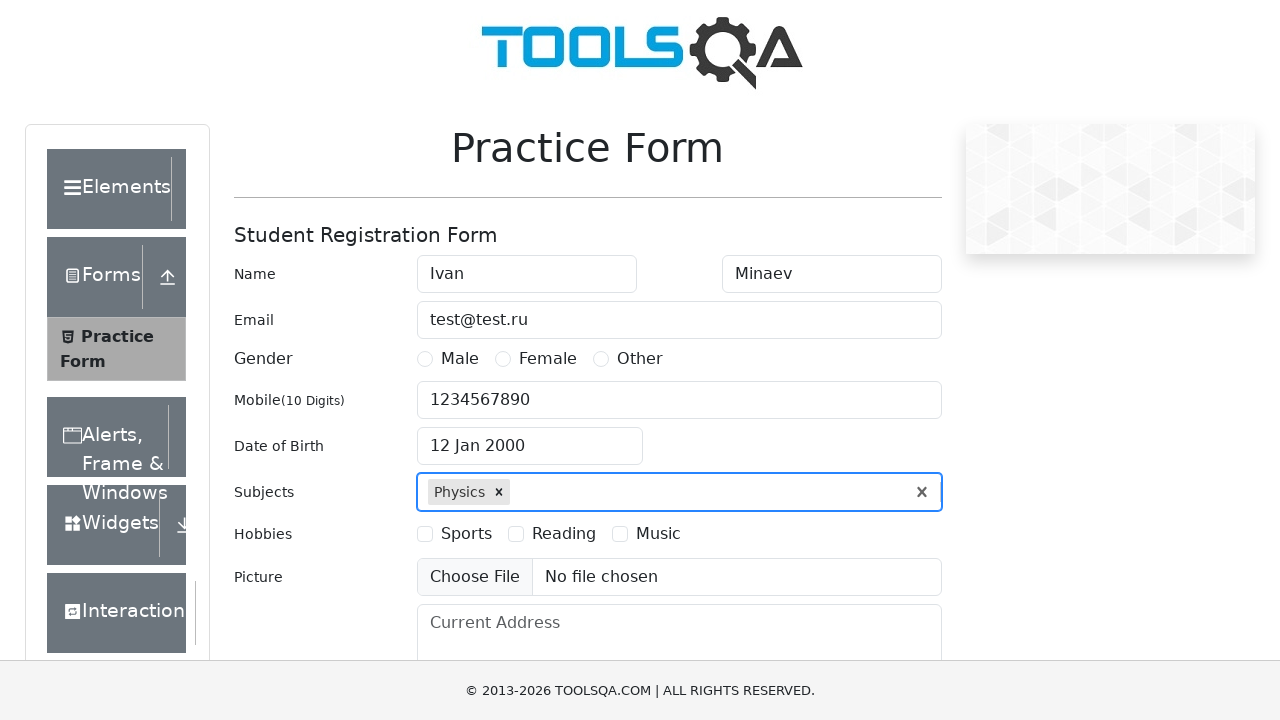

Filled current address field with 'Saratov' on #currentAddress
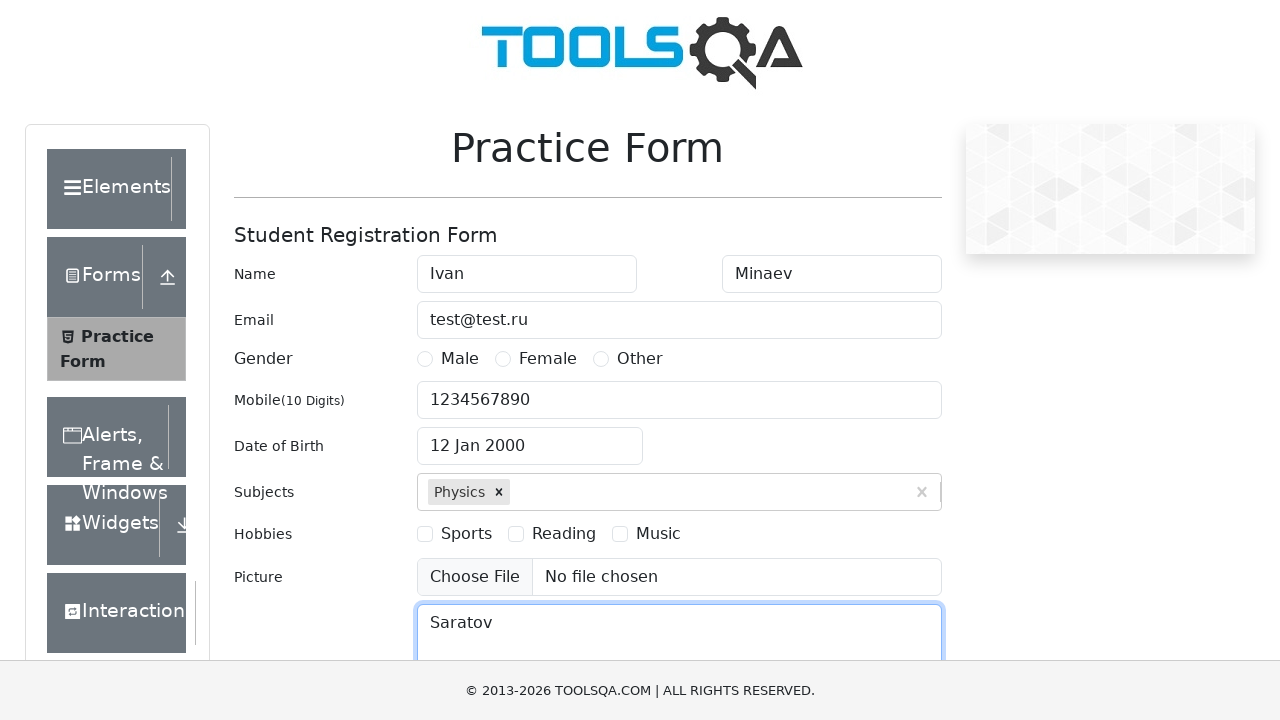

Selected hobbies checkbox 2 at (564, 534) on [for='hobbies-checkbox-2']
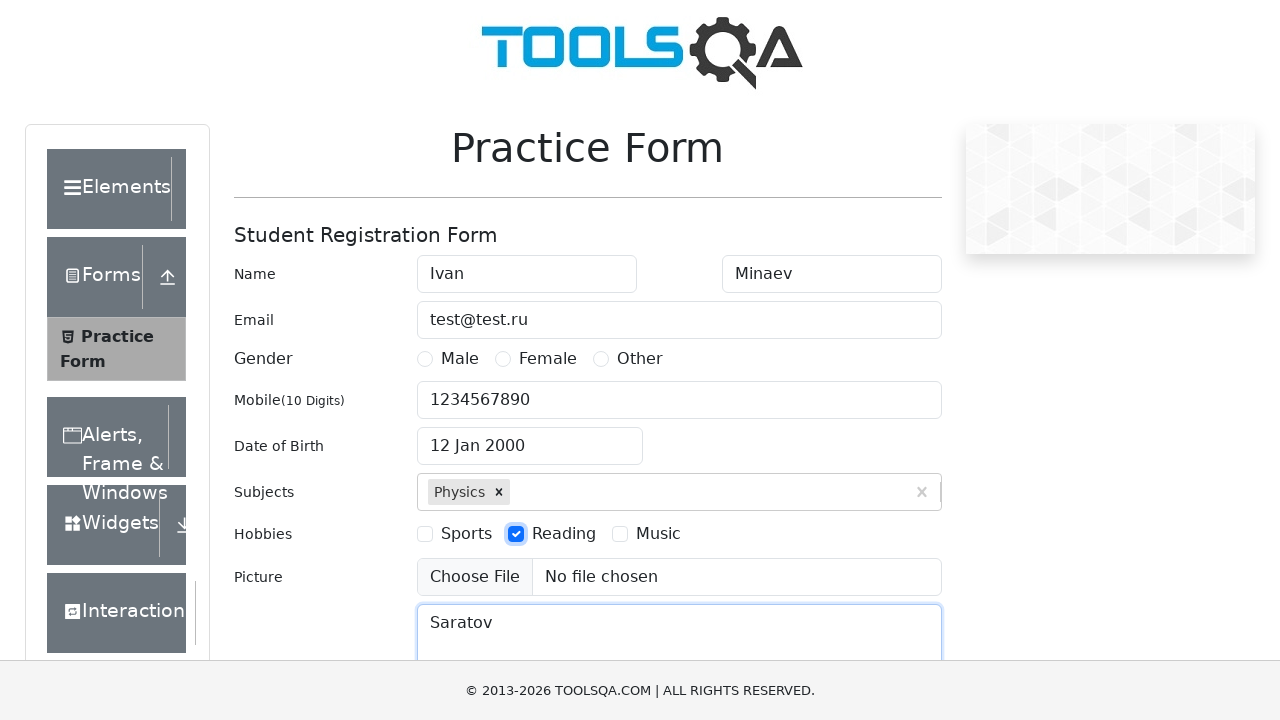

Selected hobbies checkbox 3 at (658, 534) on [for='hobbies-checkbox-3']
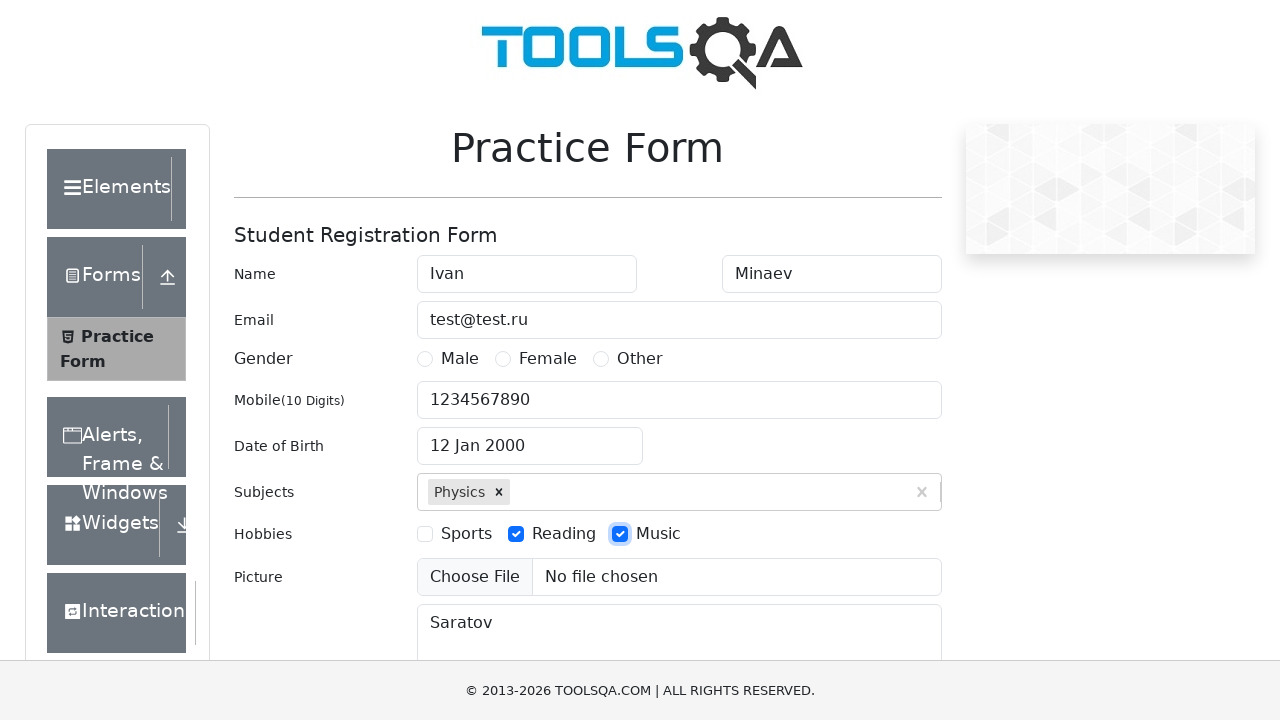

Selected hobbies checkbox 1 at (466, 534) on [for='hobbies-checkbox-1']
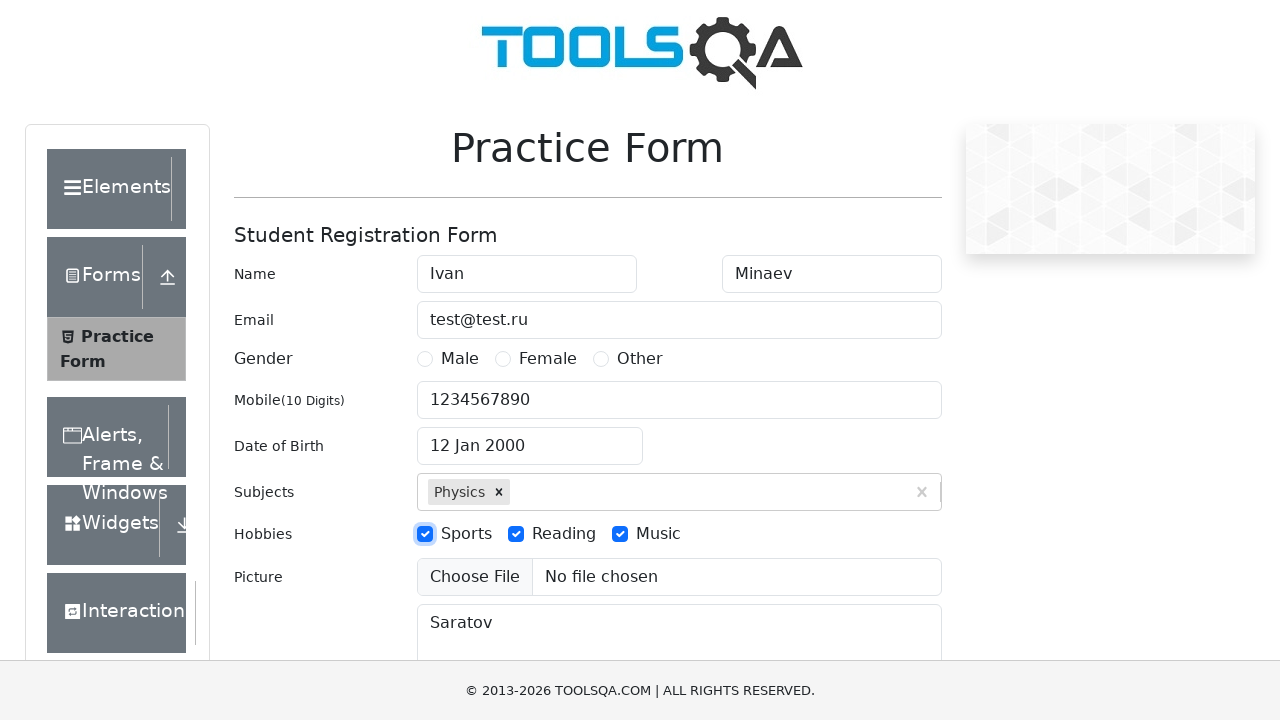

Submitted form without selecting gender (testing validation) on #submit
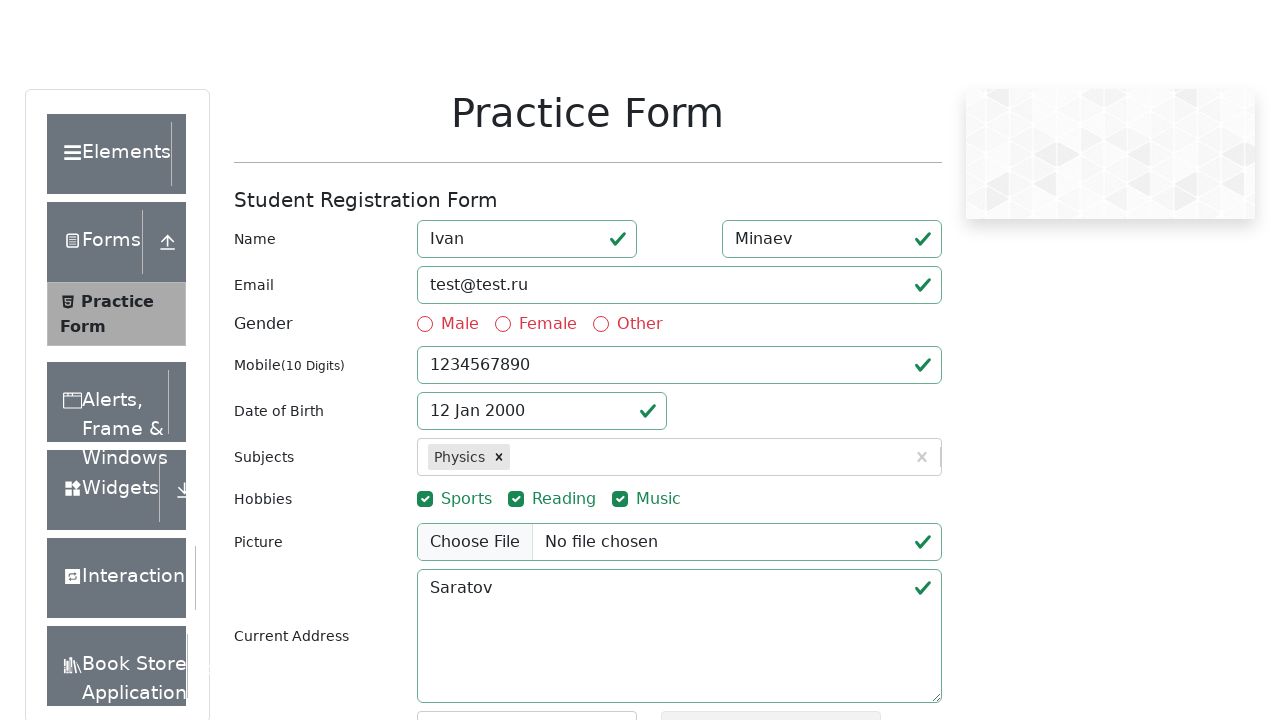

Waited 1 second to verify confirmation modal does not appear
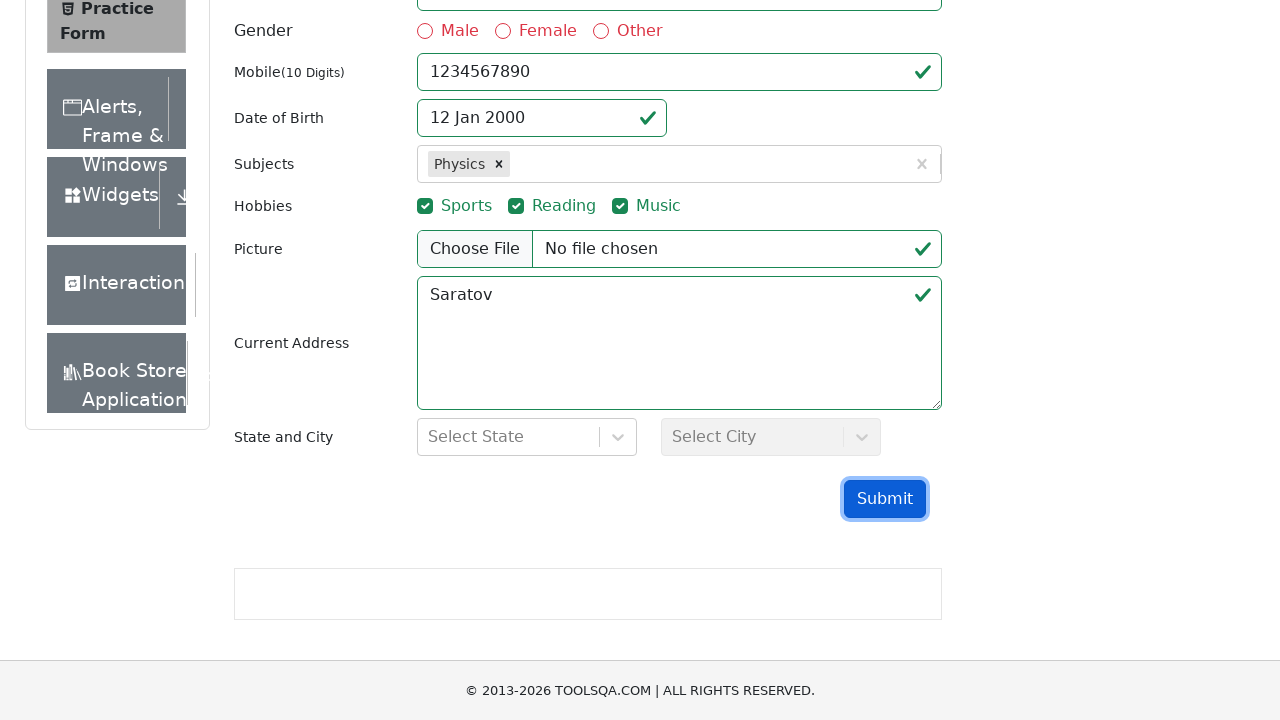

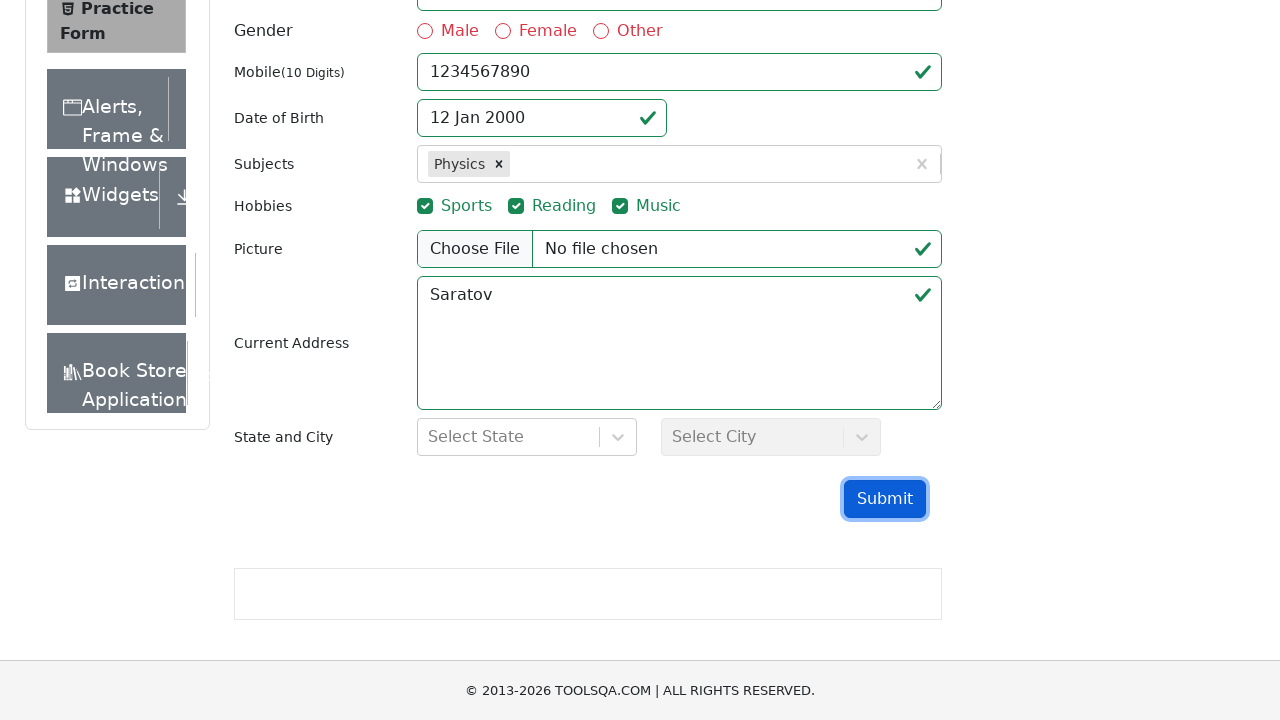